Tests JavaScript alert functionality by clicking a tab for "Alert with OK & Cancel", then clicking a button to trigger a confirm dialog, and accepting the alert.

Starting URL: http://demo.automationtesting.in/Alerts.html

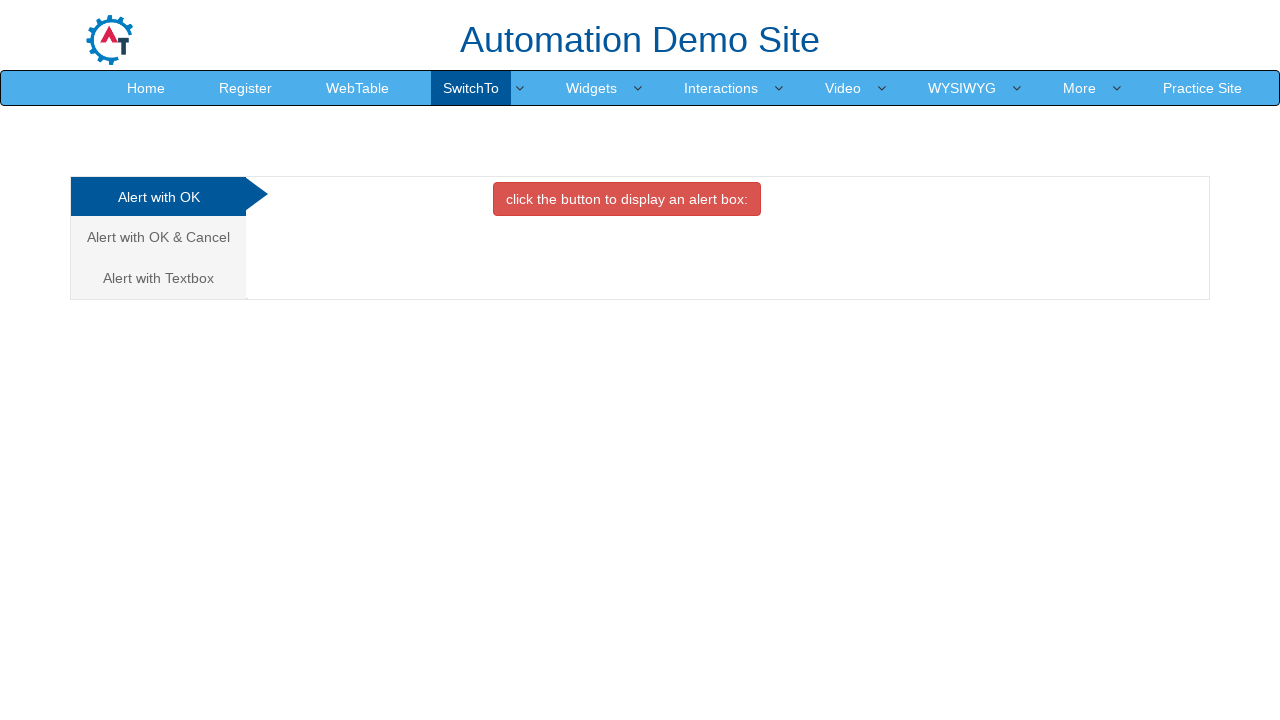

Navigated to alerts demo page
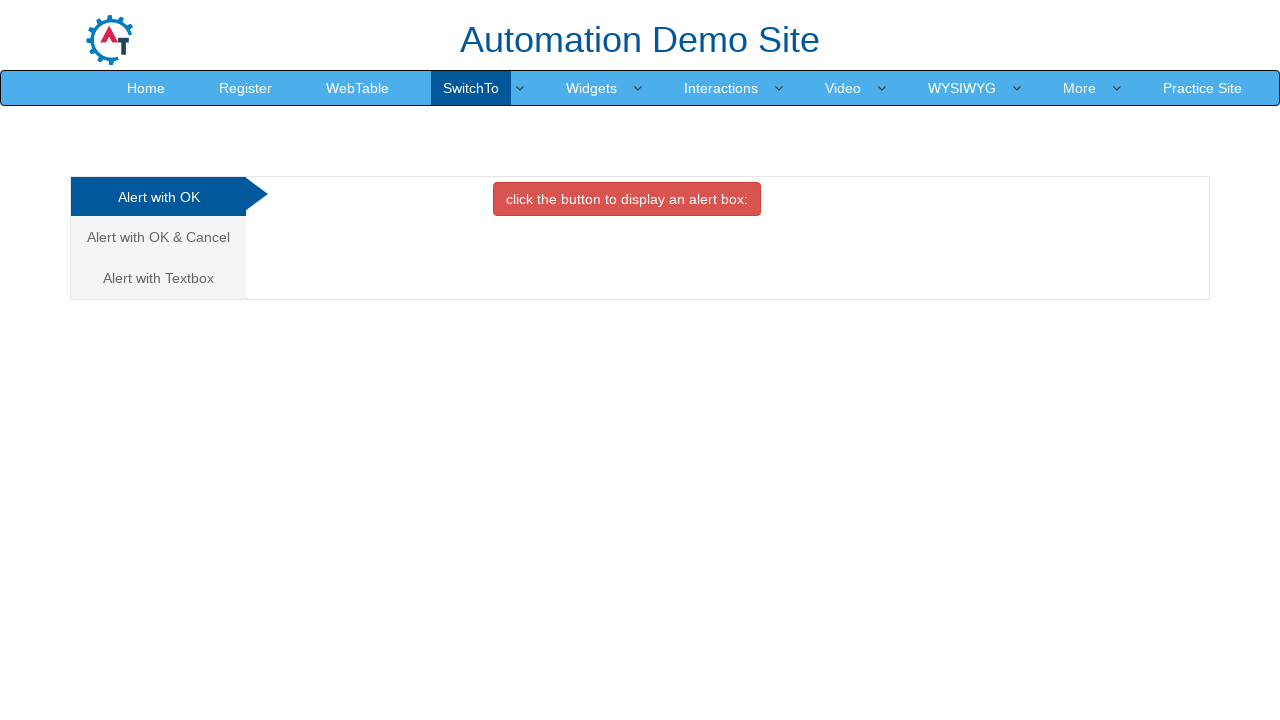

Clicked on 'Alert with OK & Cancel' tab at (158, 237) on xpath=//a[contains(text(),'Alert with OK & Cancel')]
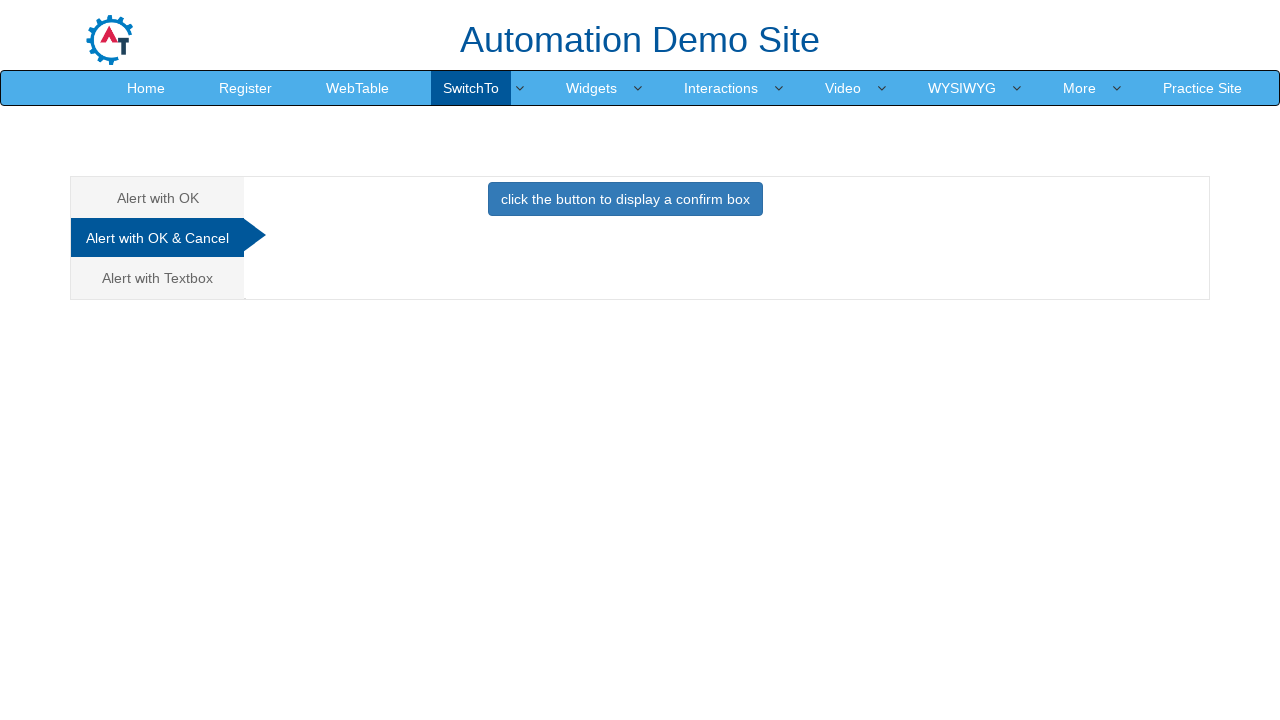

Set up dialog handler to accept confirm dialogs
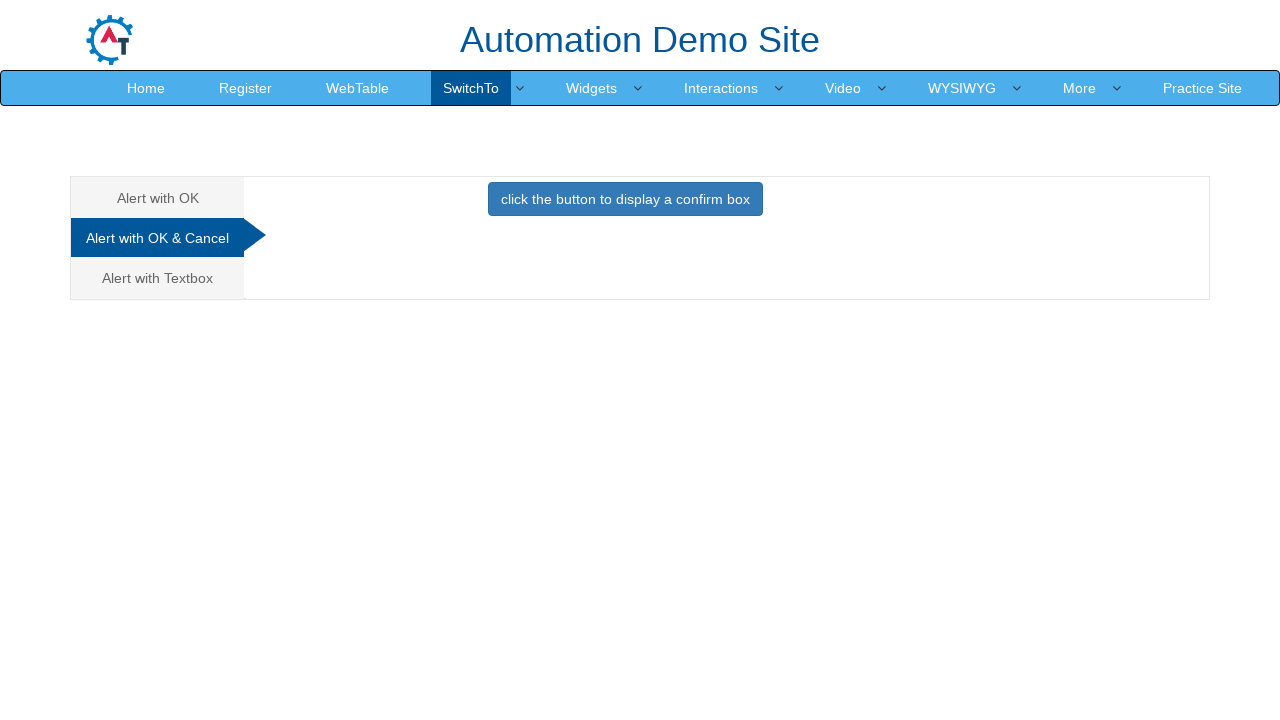

Clicked button to display confirm dialog at (625, 199) on xpath=//button[contains(text(),'click the button to display a confirm box')]
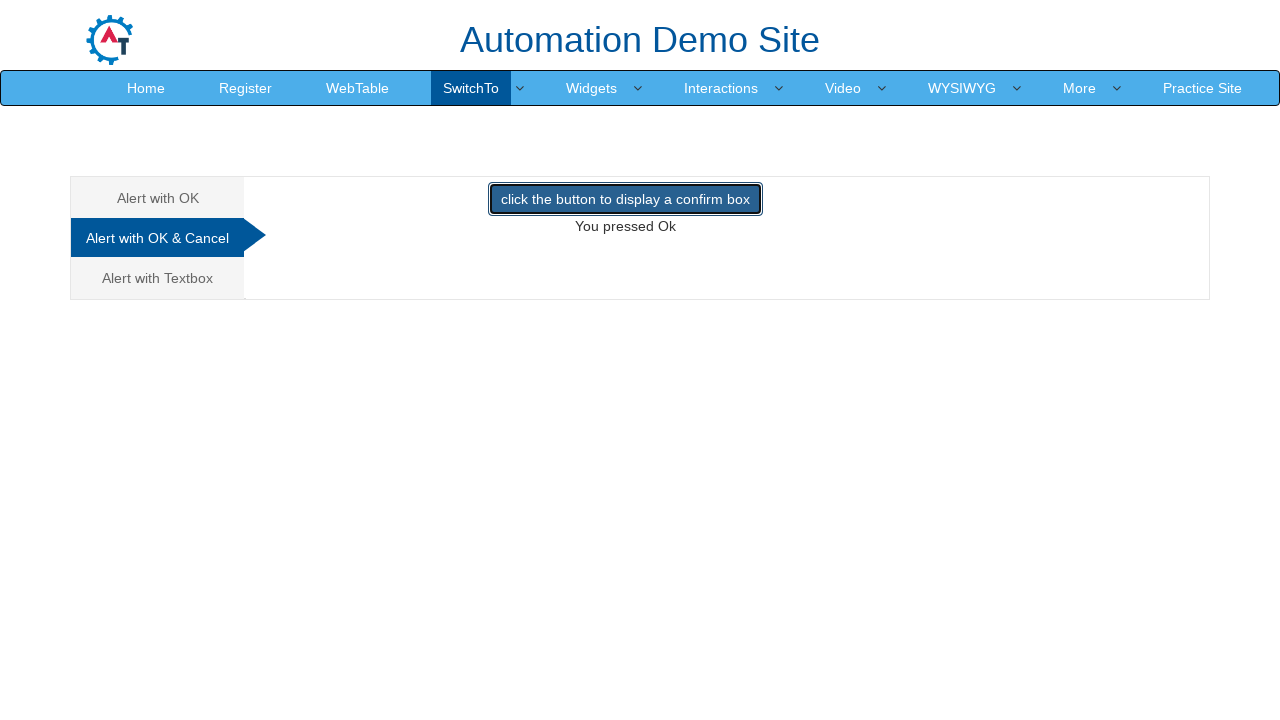

Waited for dialog to be handled
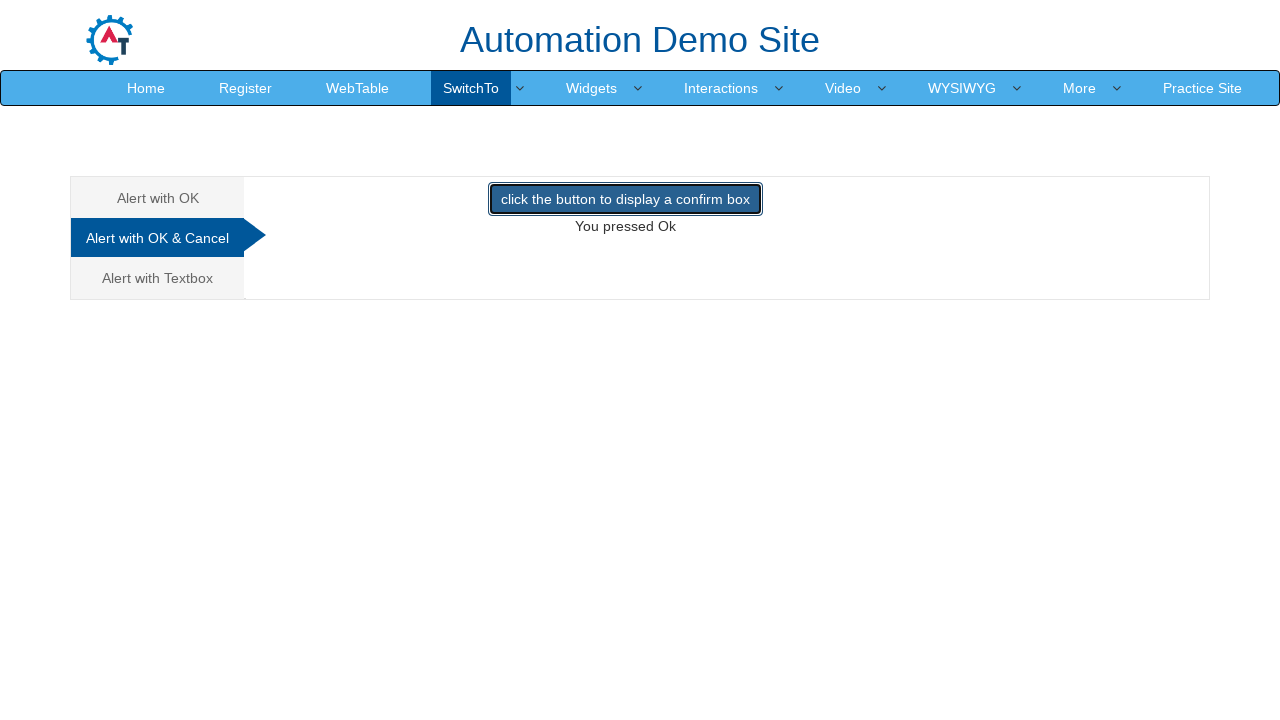

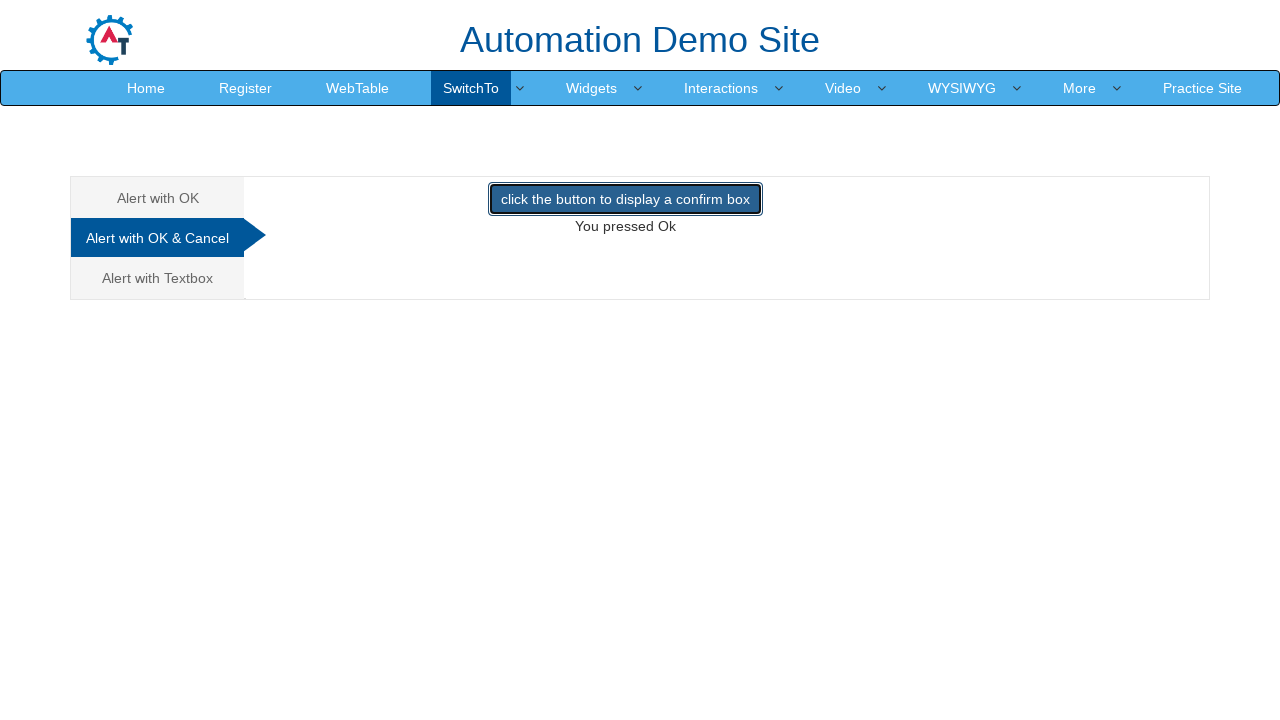